Tests browser window handling by clicking a "New Tab" button, switching to the newly opened tab, verifying content is displayed, then closing the new tab and returning to the original tab.

Starting URL: https://demoqa.com/browser-windows

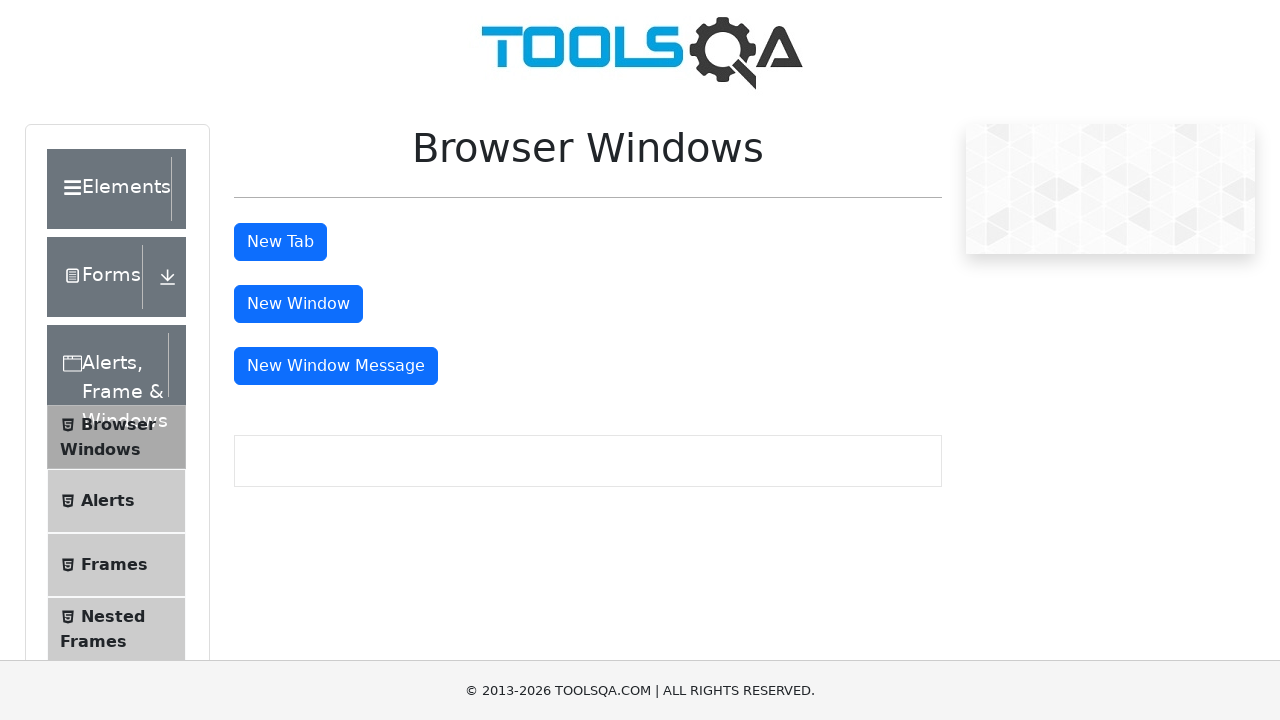

Clicked 'New Tab' button to open a new tab at (280, 242) on #tabButton
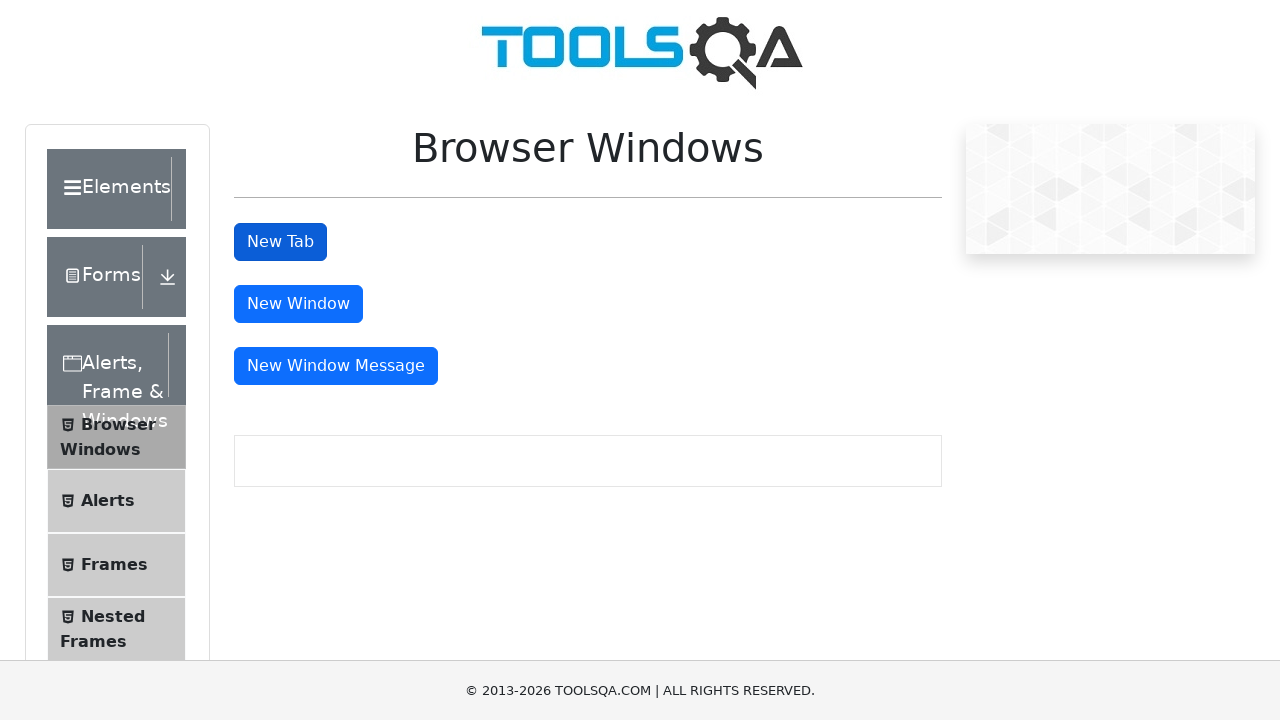

New tab opened and retrieved
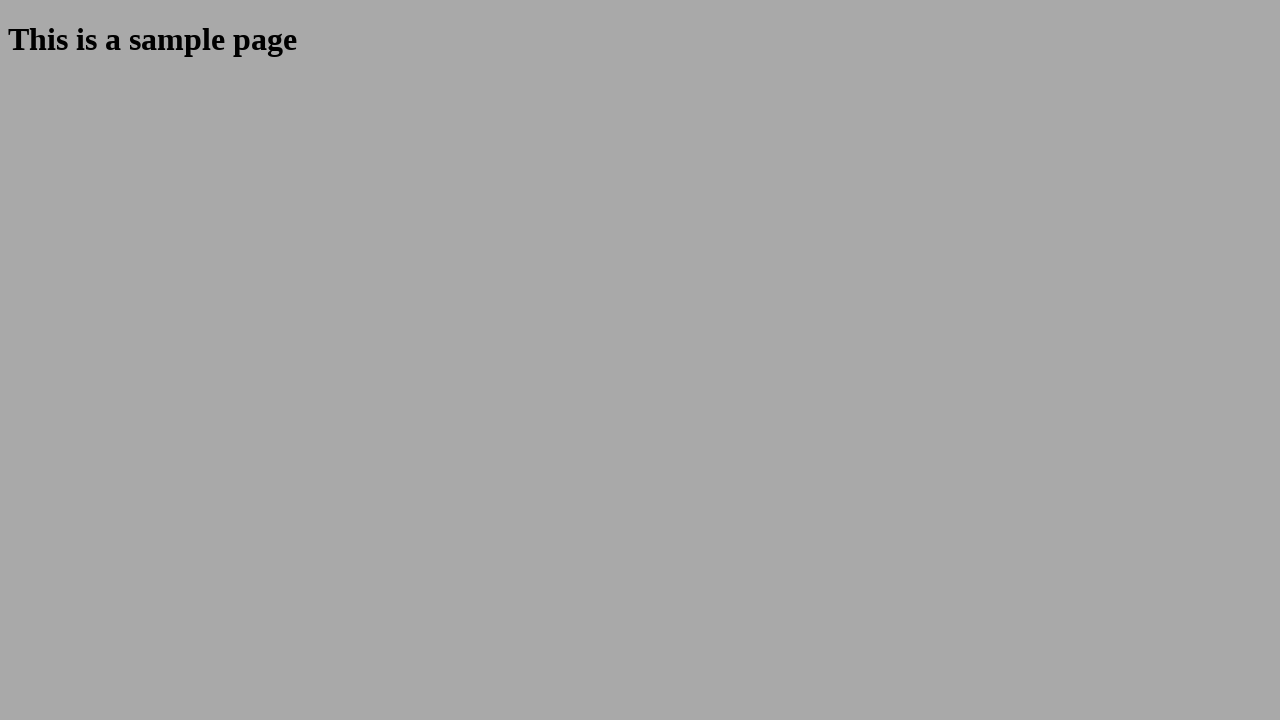

New tab finished loading
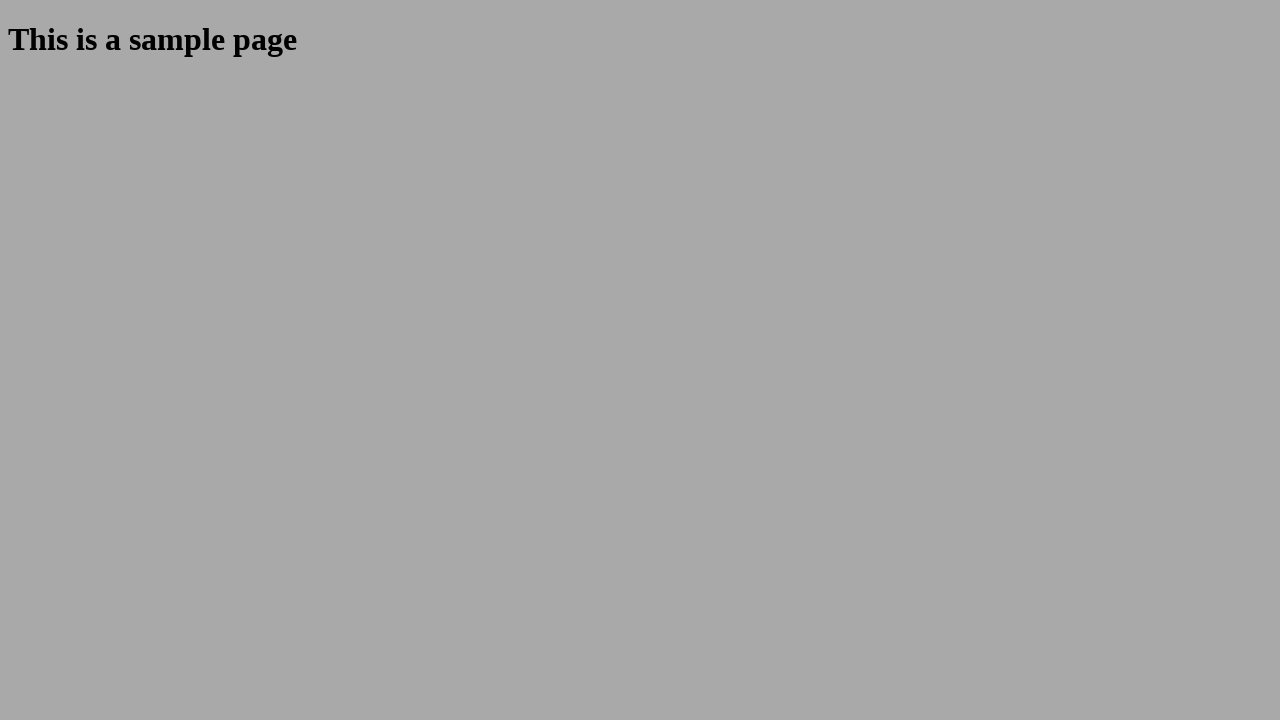

Sample heading element is visible in new tab
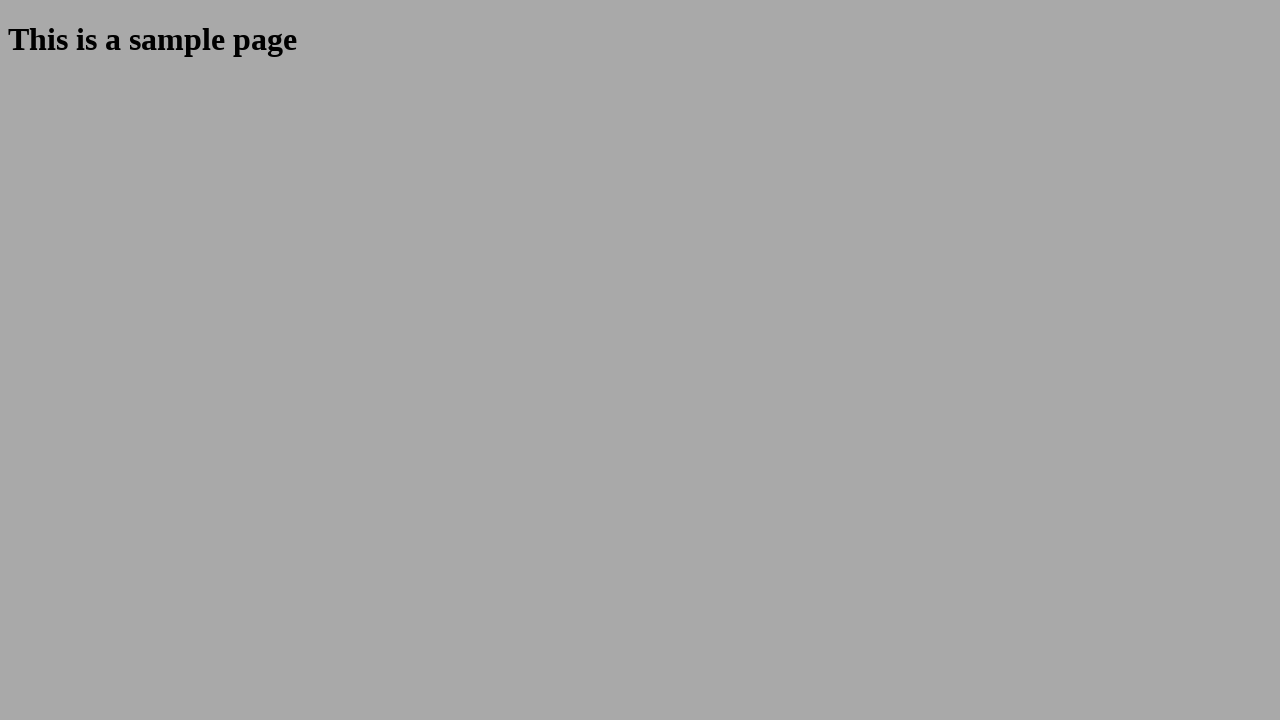

Retrieved heading text content: 'This is a sample page'
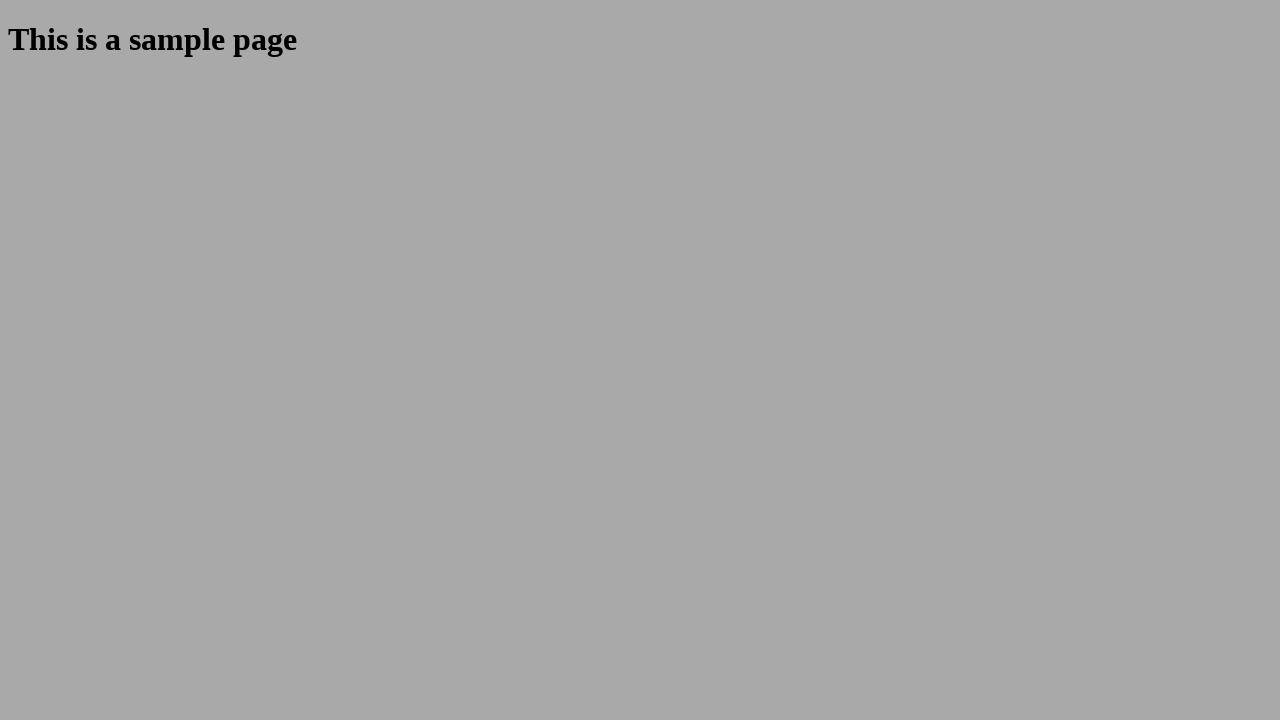

Closed the new tab
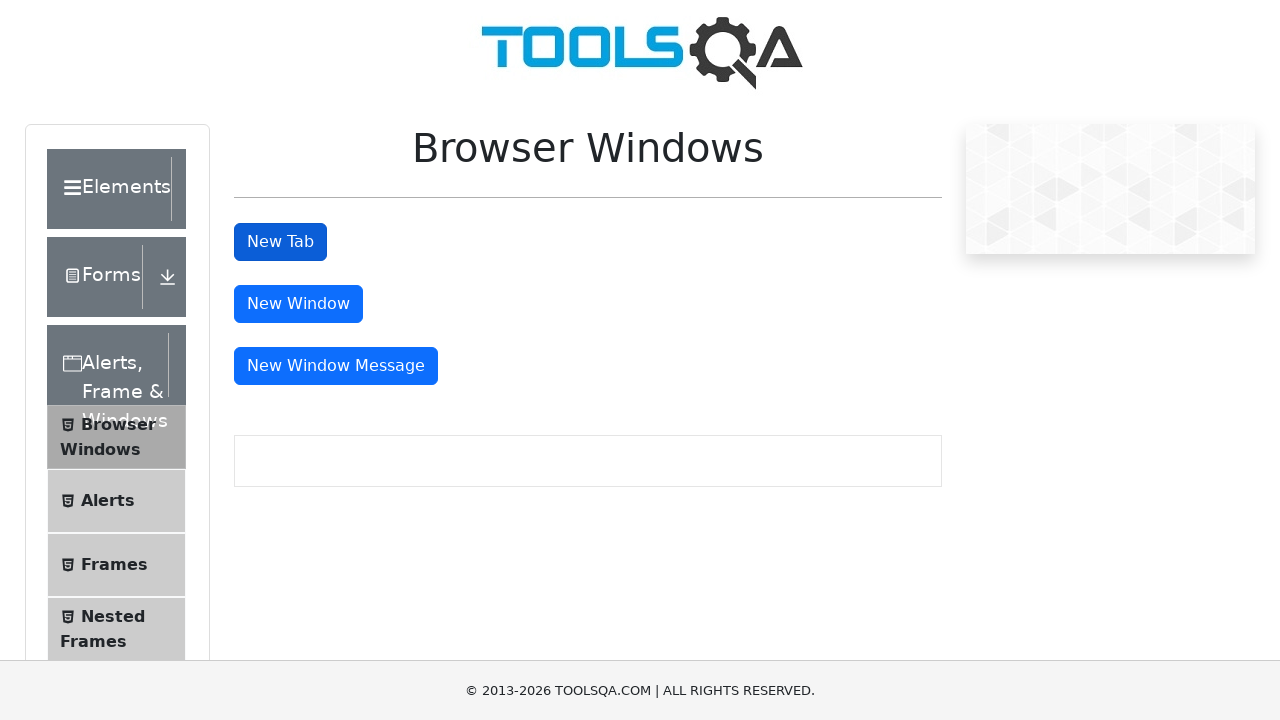

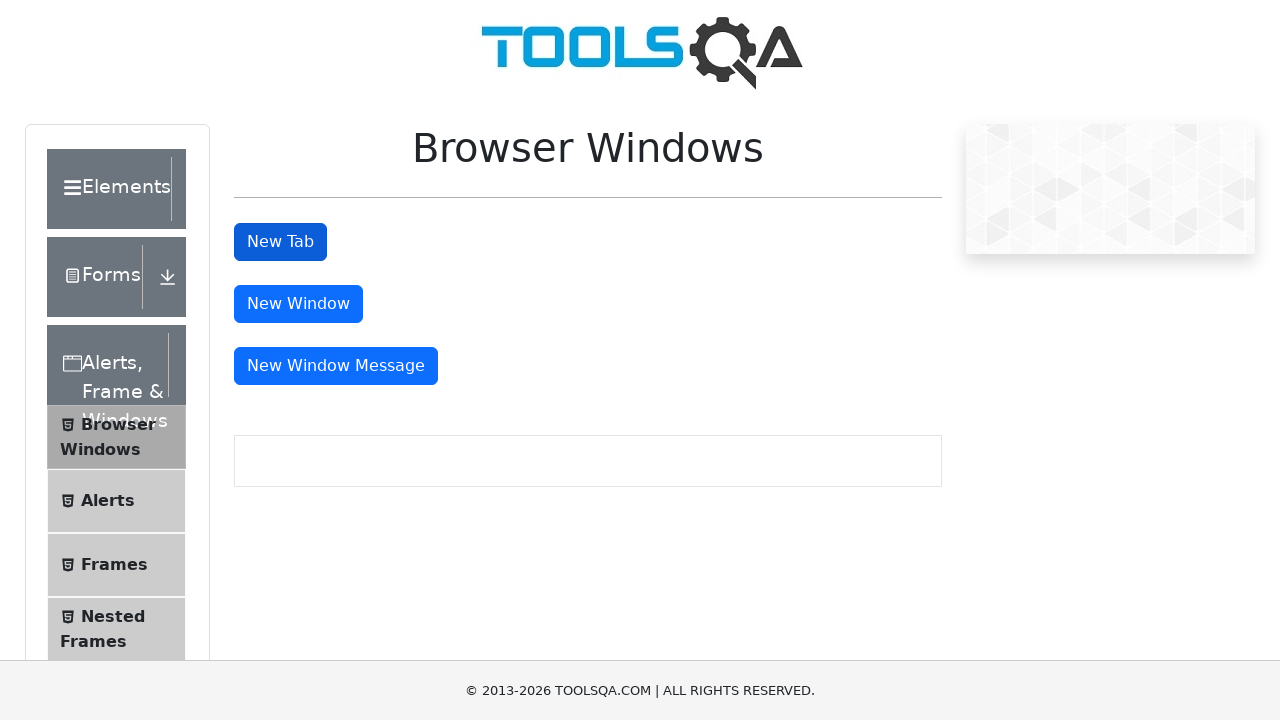